Tests drag and drop functionality by dragging element B to element A's position and verifying the swap occurred

Starting URL: http://the-internet.herokuapp.com/drag_and_drop

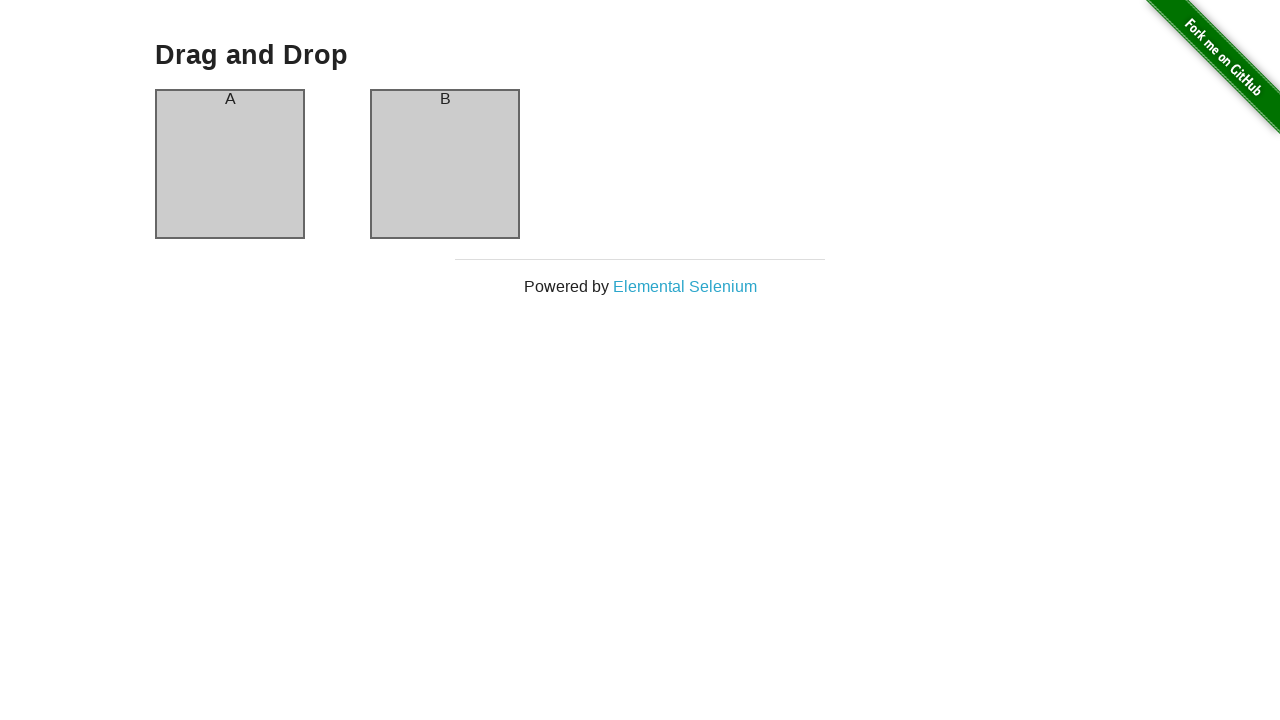

Waited for column A element to be visible
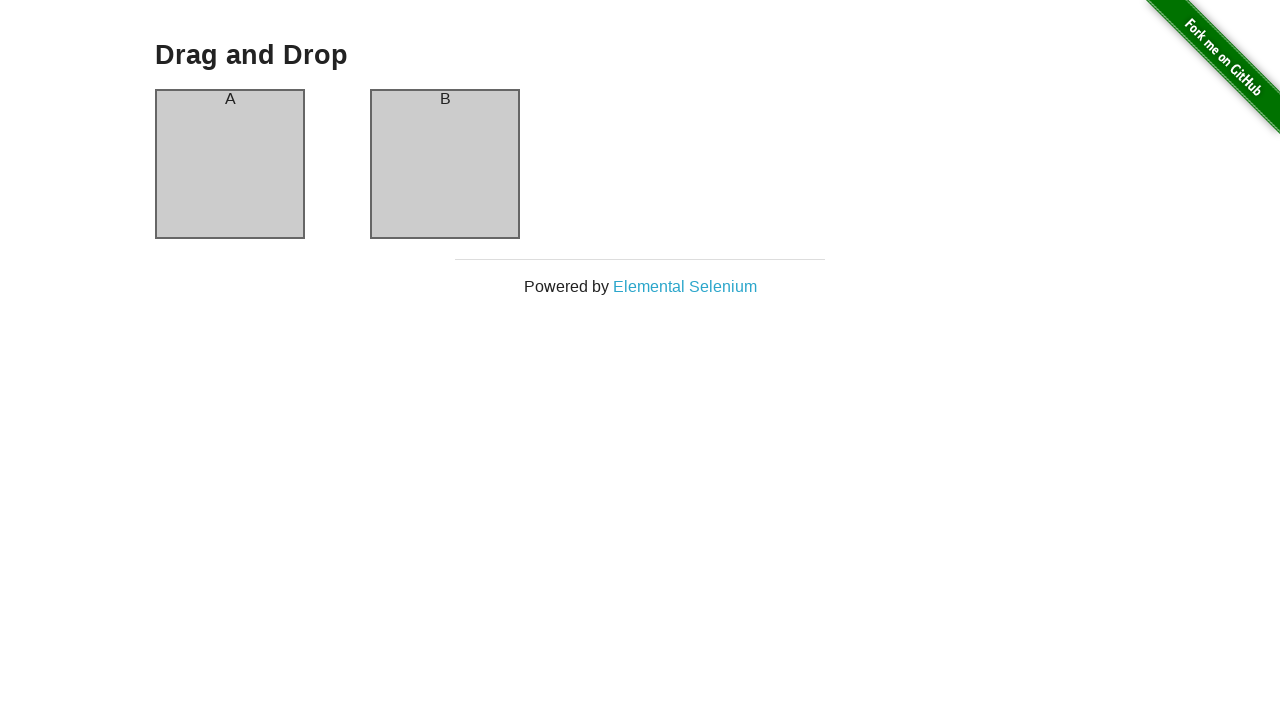

Waited for column B element to be visible
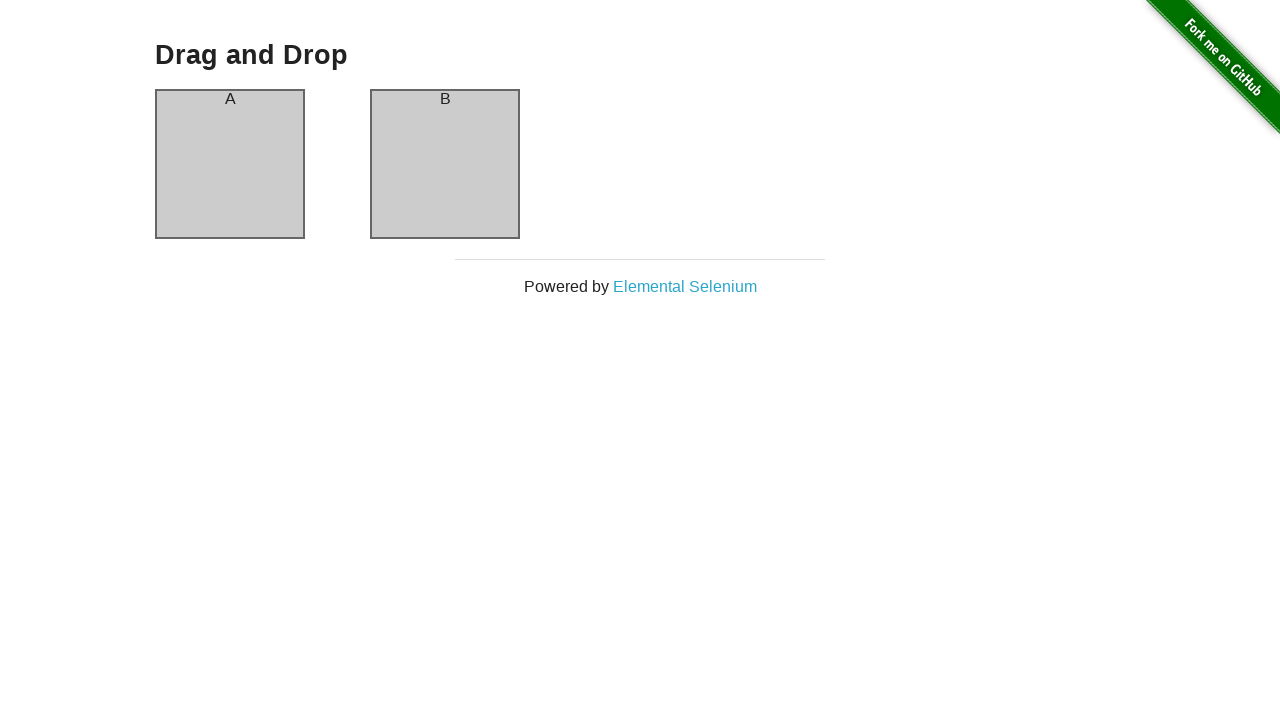

Dragged element B to element A's position at (230, 164)
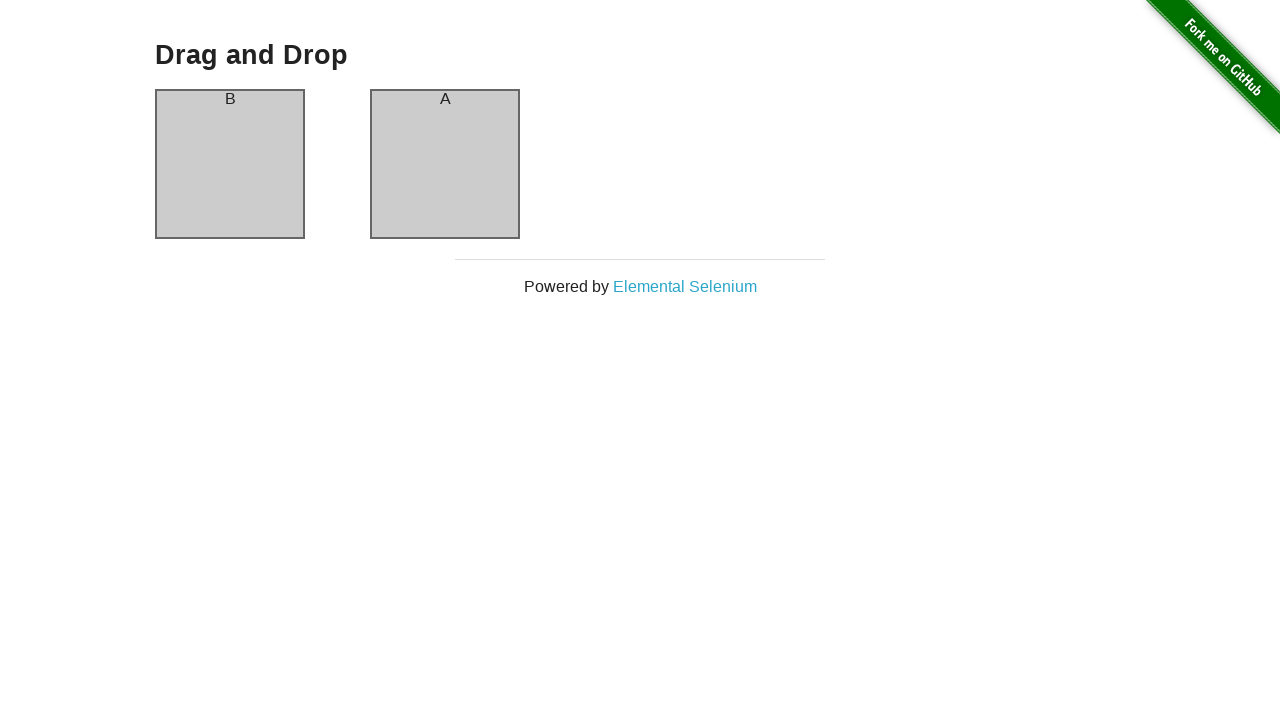

Retrieved text content from column A to verify swap
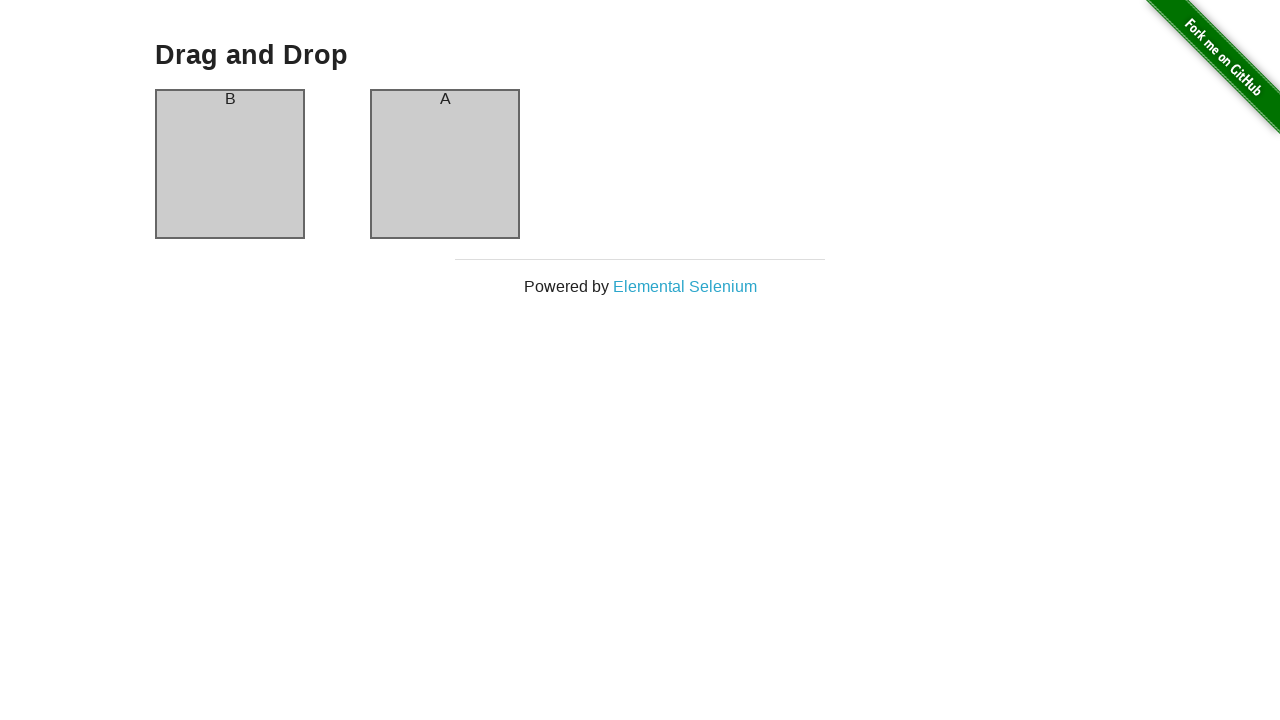

Verified drag and drop success: column A now contains 'B'
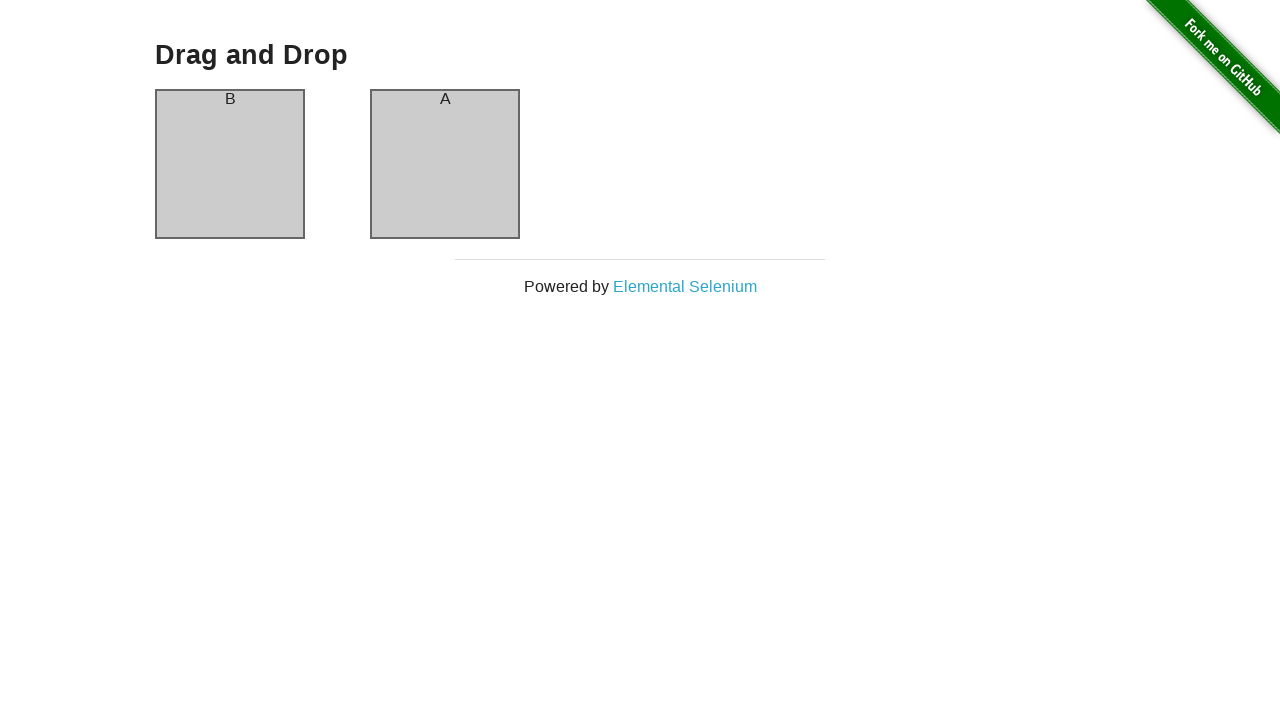

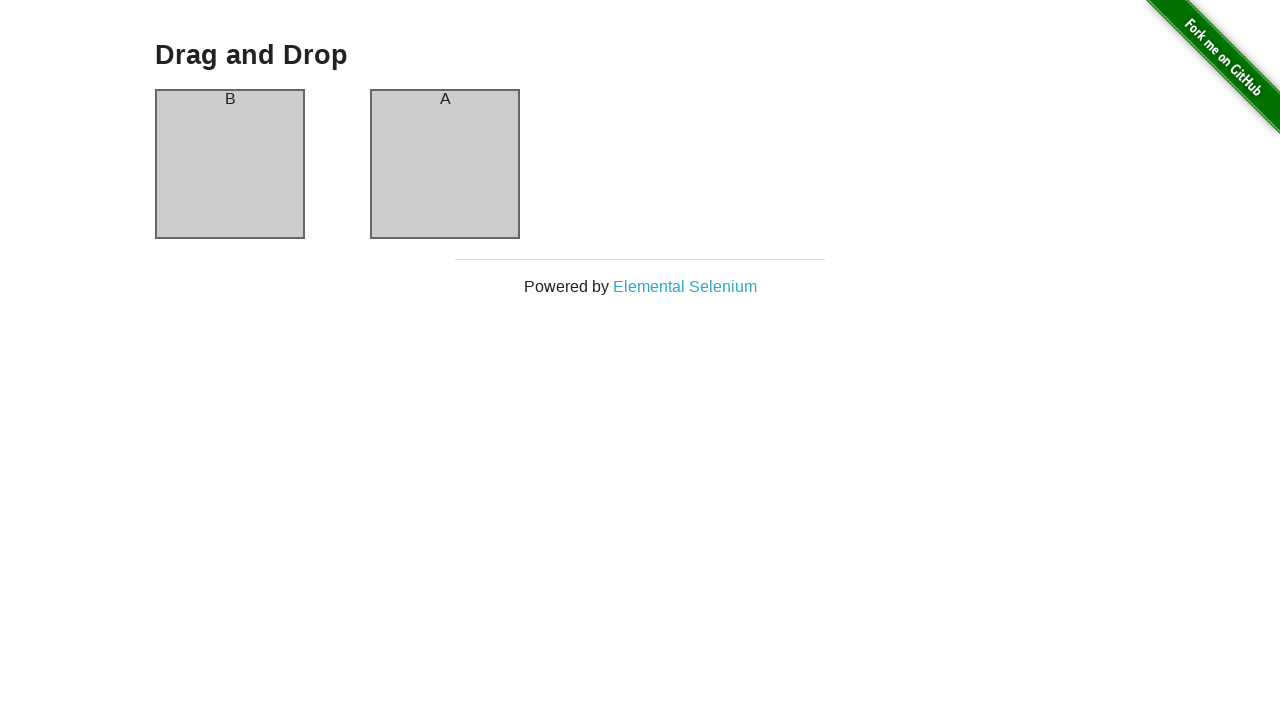